Demonstrates waiting for elements on the Selenium HQ website by clicking on Download and Documentation links after waiting for them to be present/clickable

Starting URL: http://seleniumhq.org/

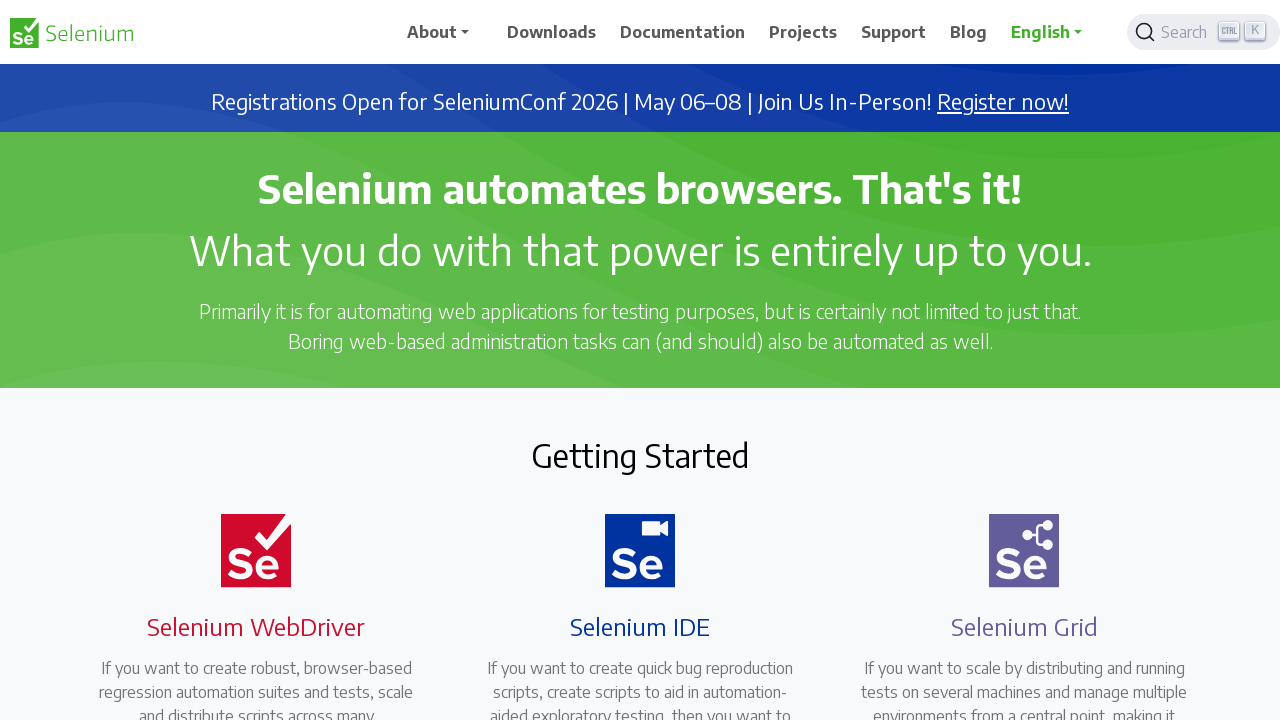

Waited for Download link to be present
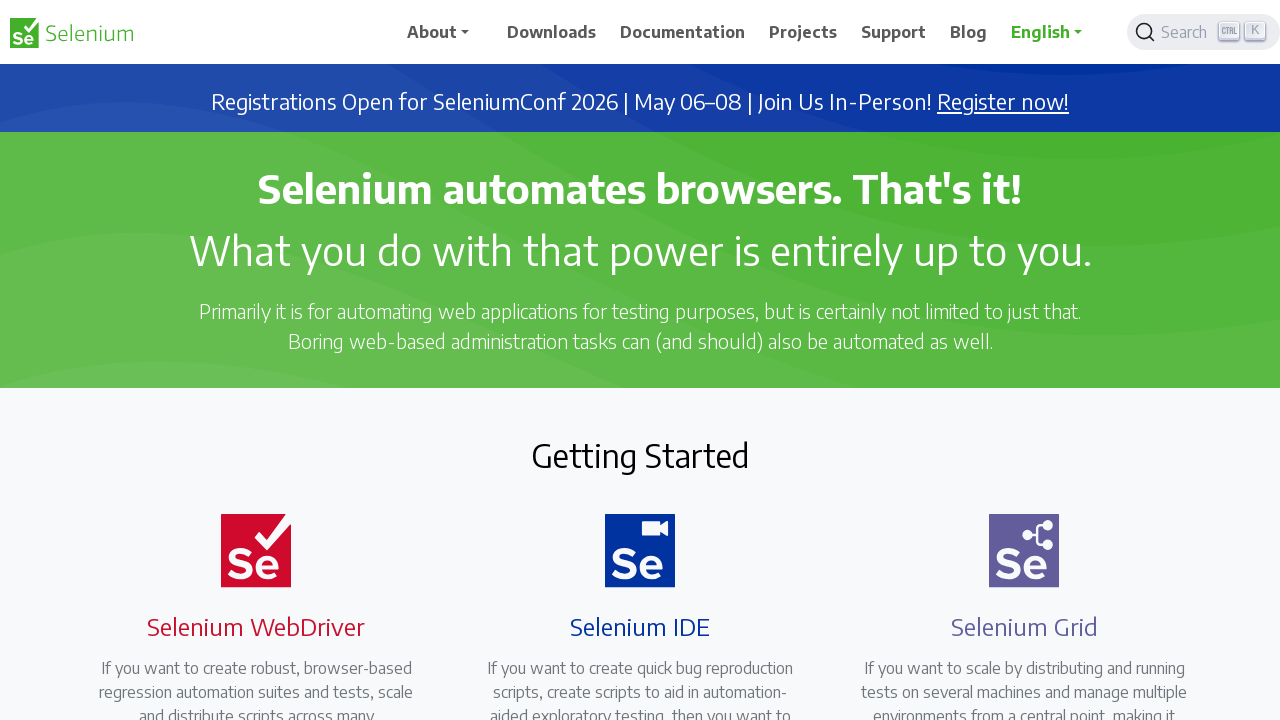

Clicked Download link at (552, 32) on a:has-text('Download')
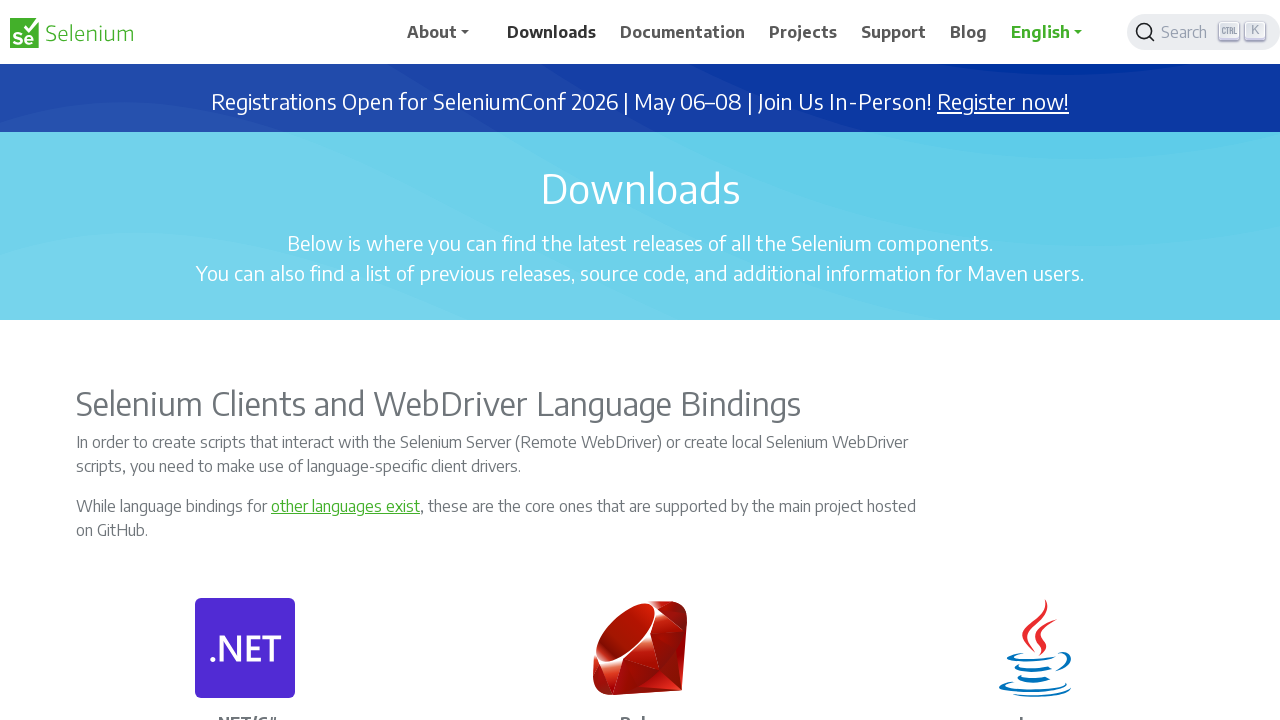

Navigated back to Selenium HQ homepage
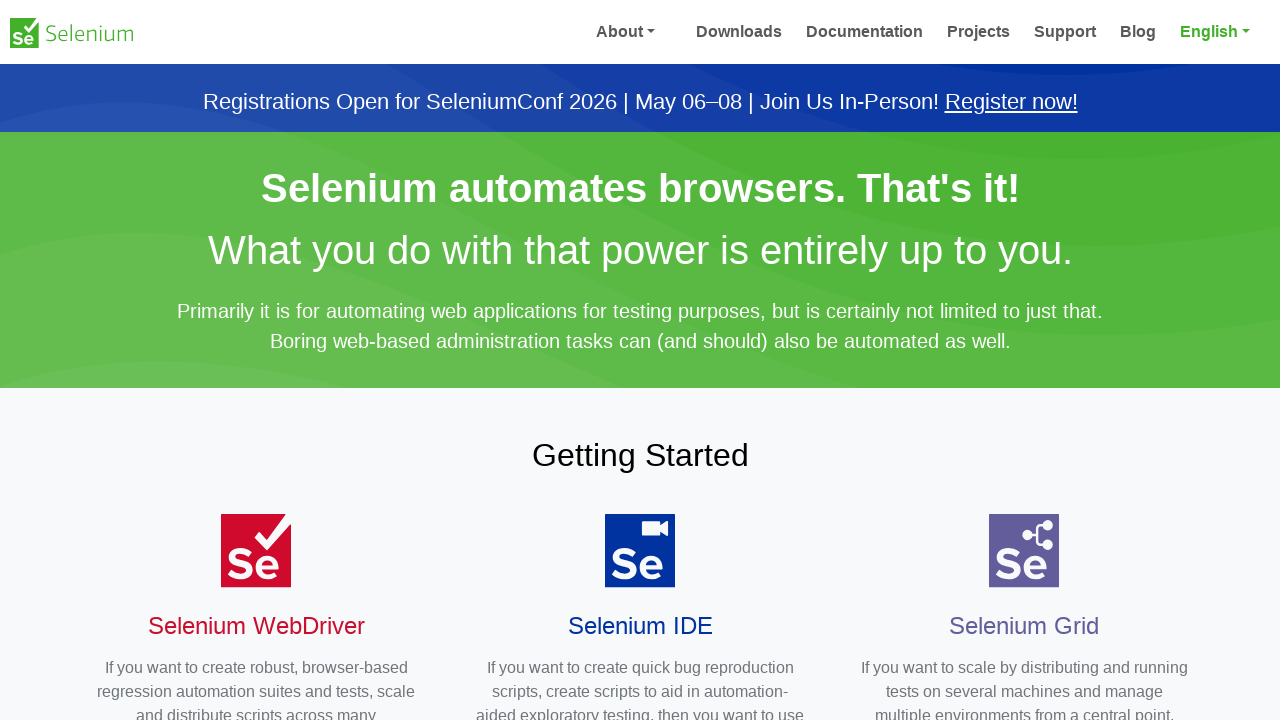

Waited for Documentation link to be present
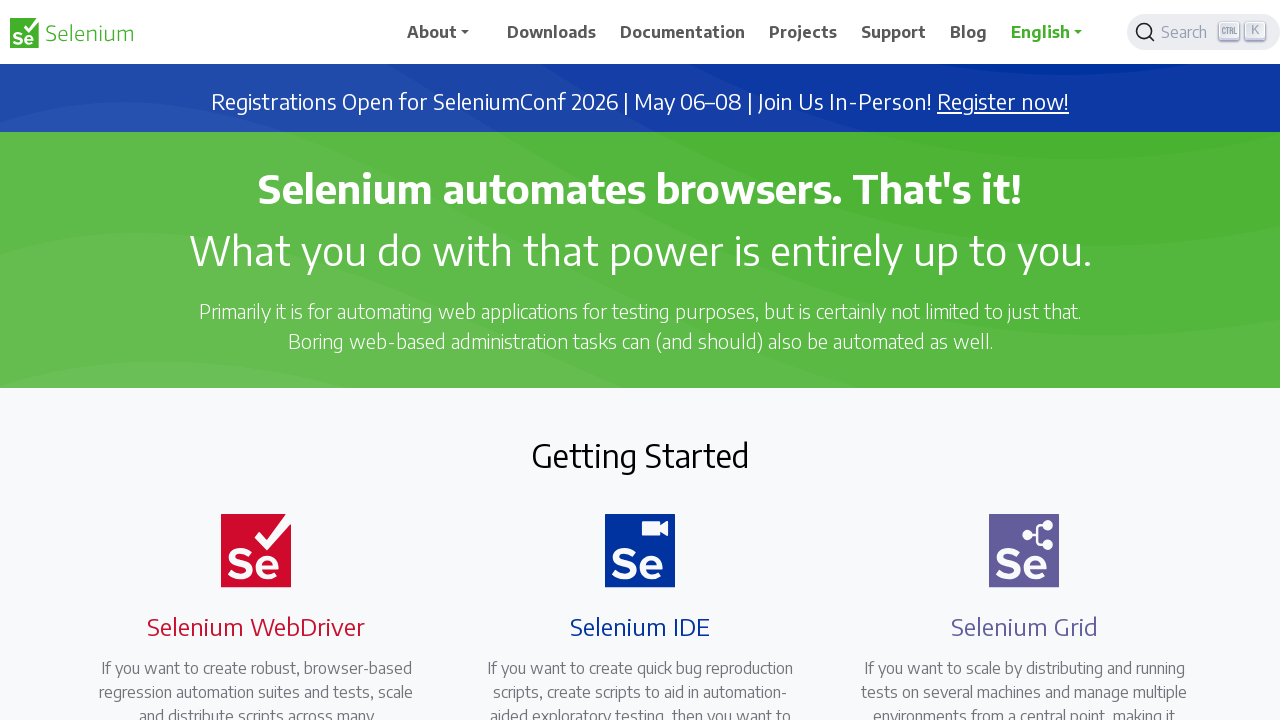

Clicked Documentation link at (683, 32) on a:has-text('Documentation')
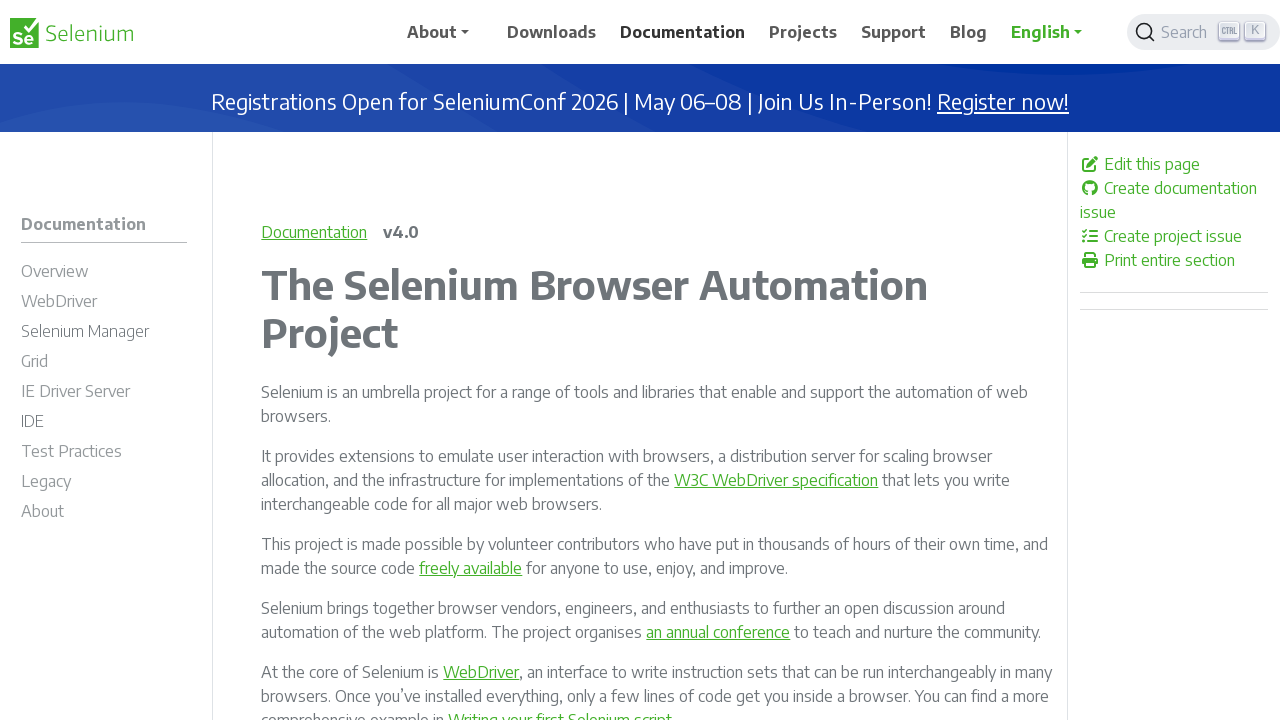

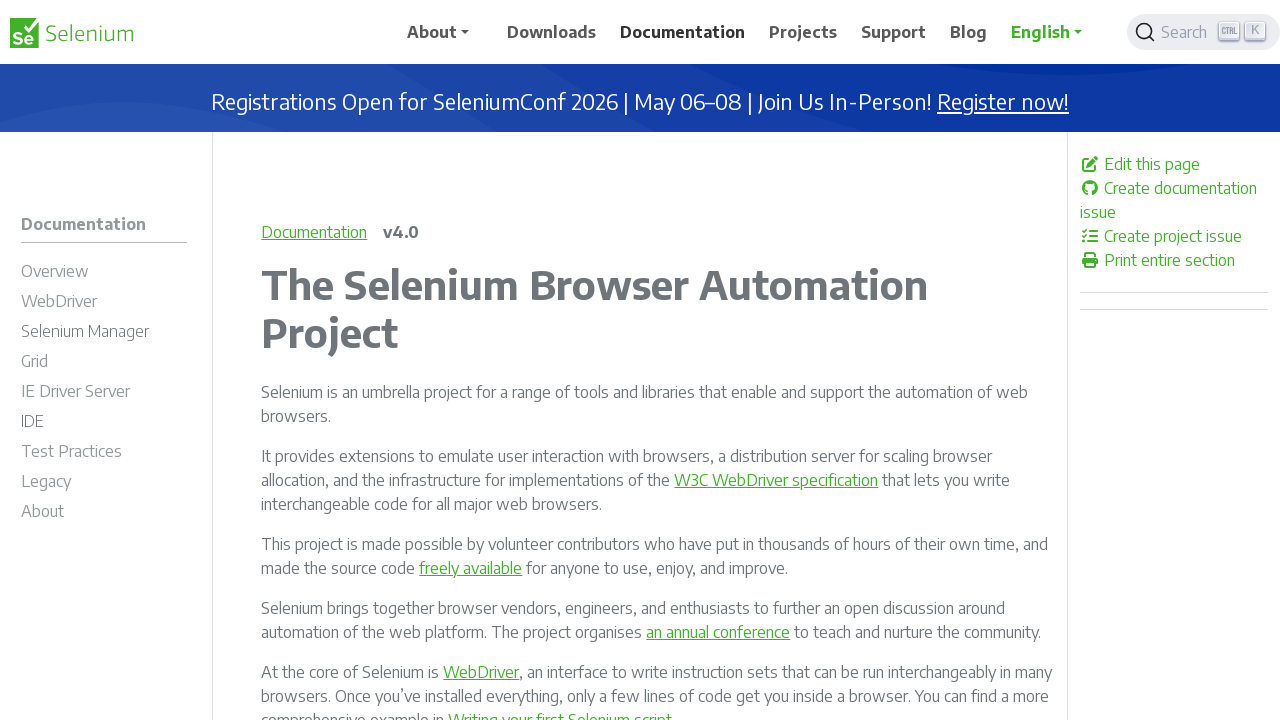